Tests web table functionality by verifying headers, row counts, checking for specific data, selecting checkboxes, and clicking links within the table

Starting URL: https://seleniumpractise.blogspot.com/2021/08/webtable-in-html.html

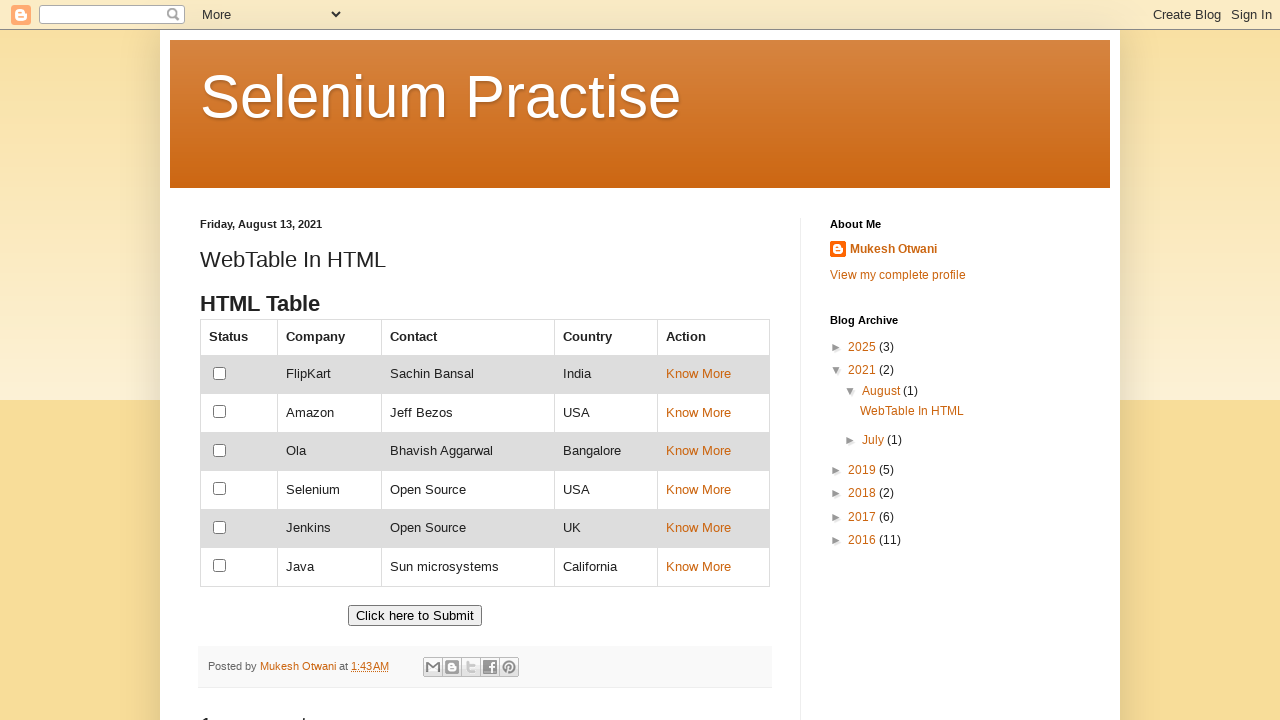

Located all table headers from customers table
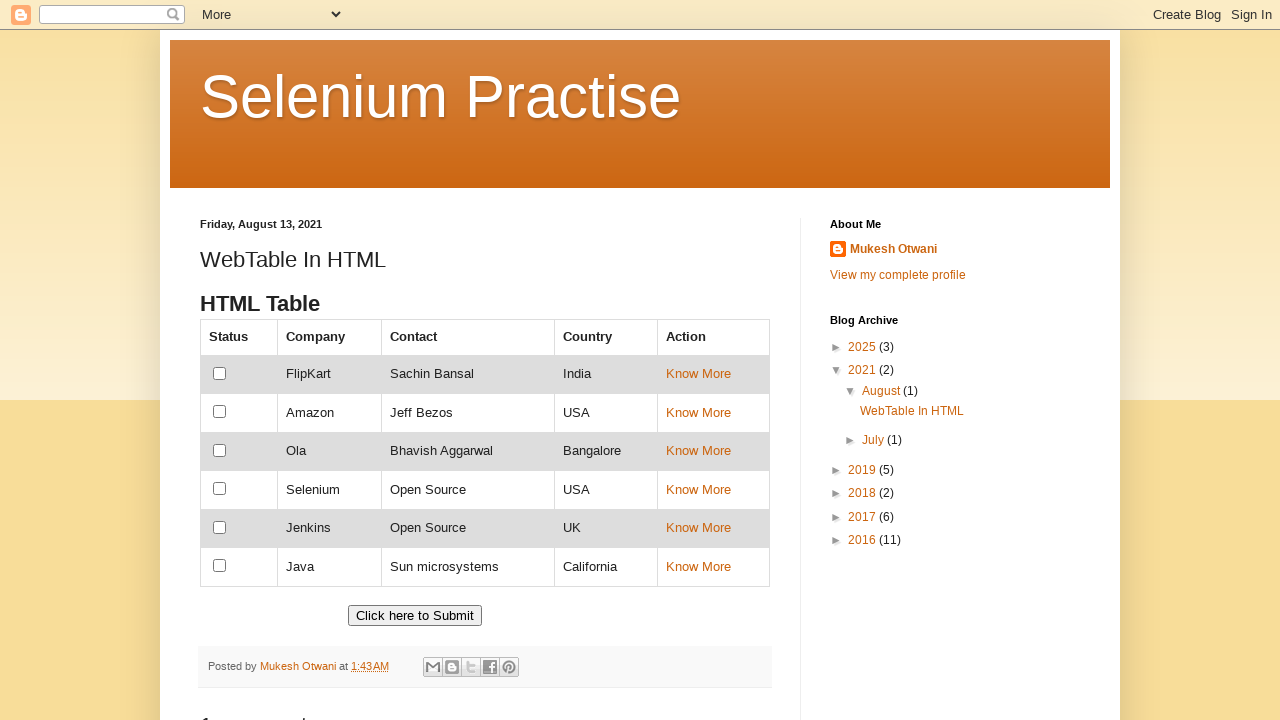

Verified table has 5 column headers
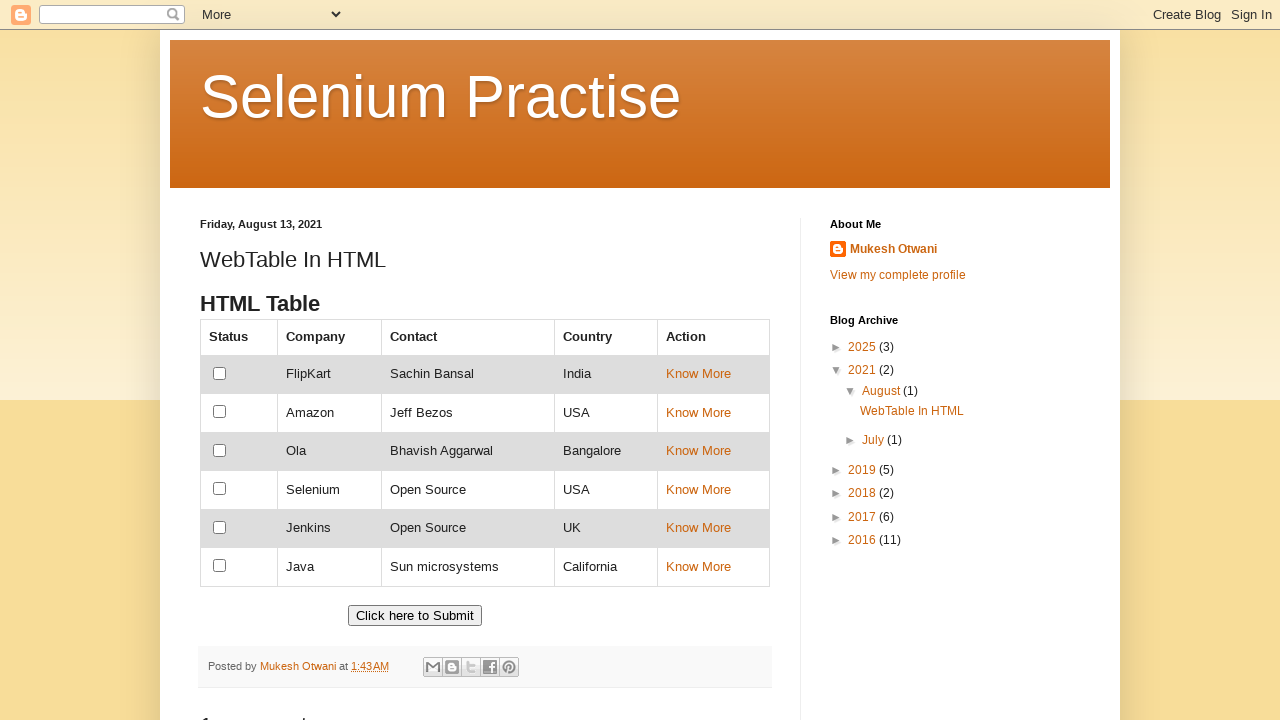

Extracted all header text content
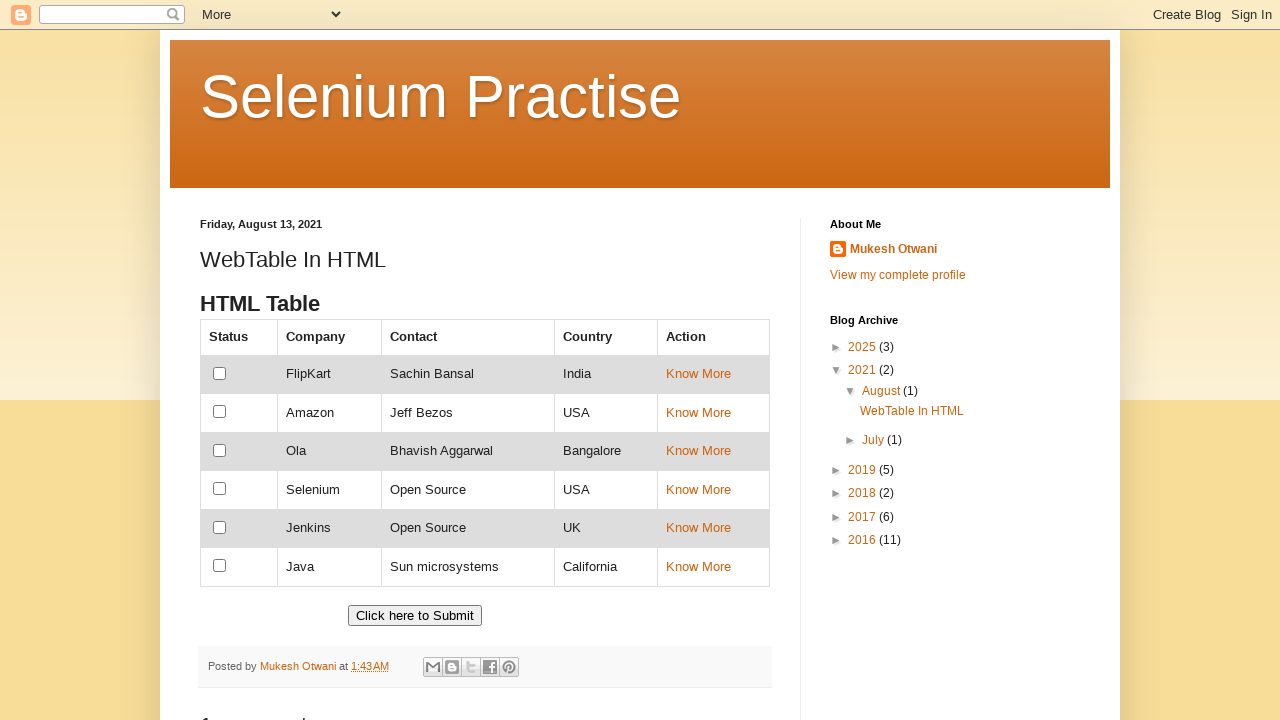

Verified 'Country' header is present
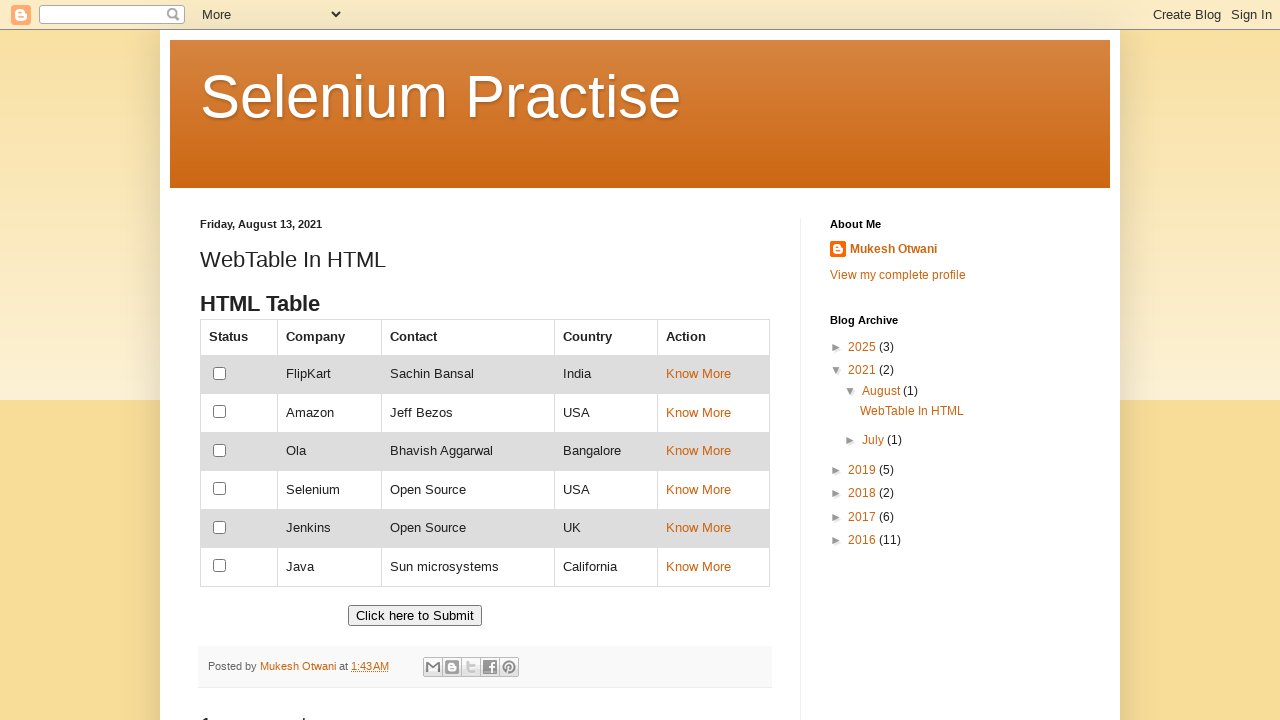

Located all table rows from customers table
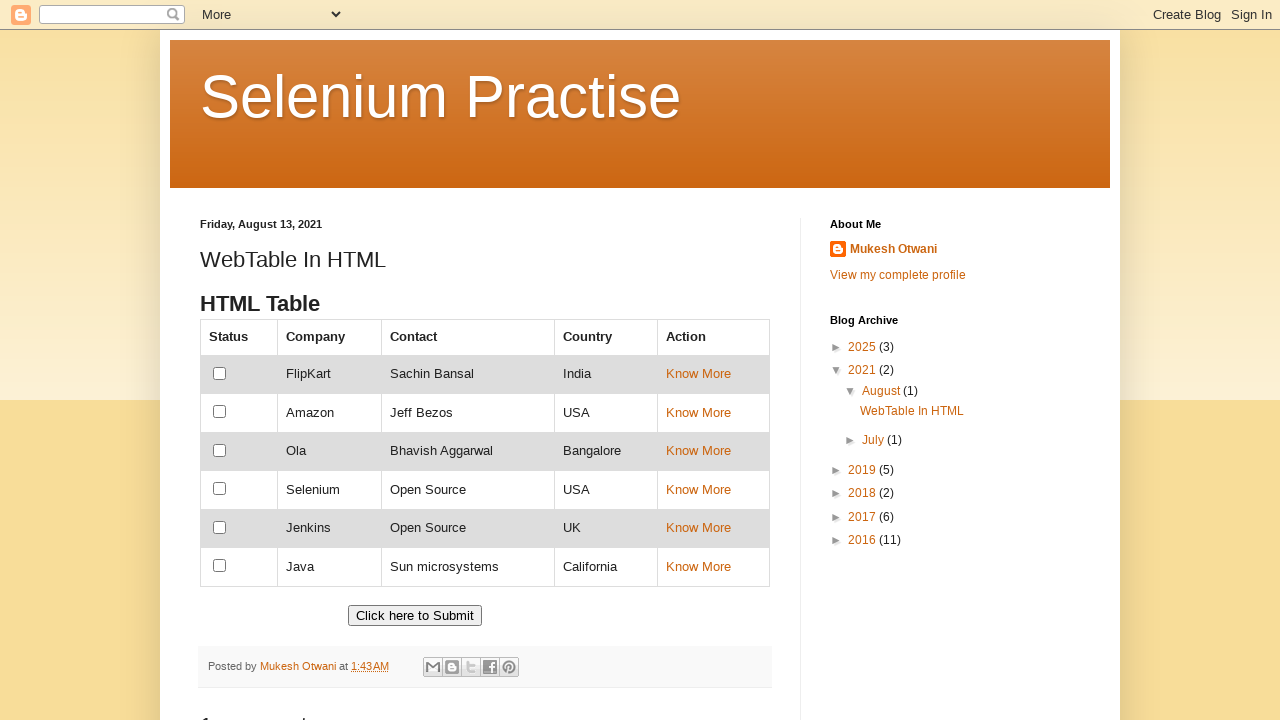

Verified table has 7 data rows
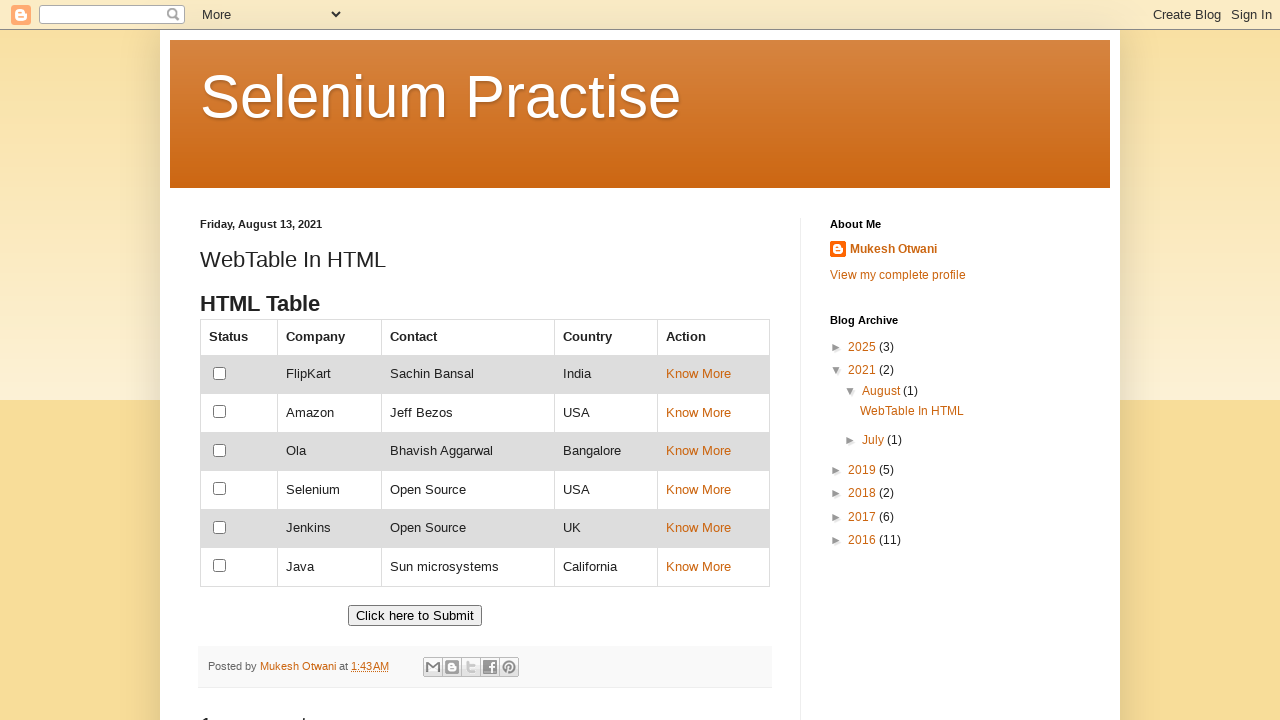

Located all table data cells
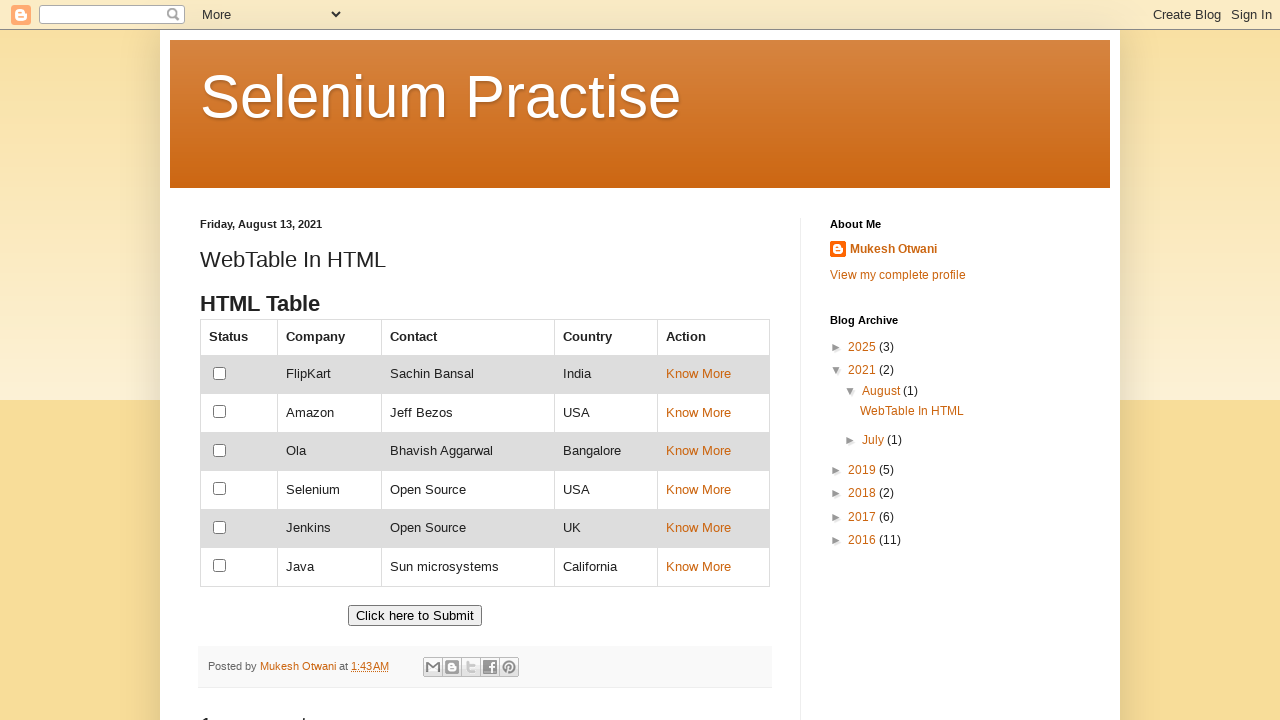

Extracted all table cell text content
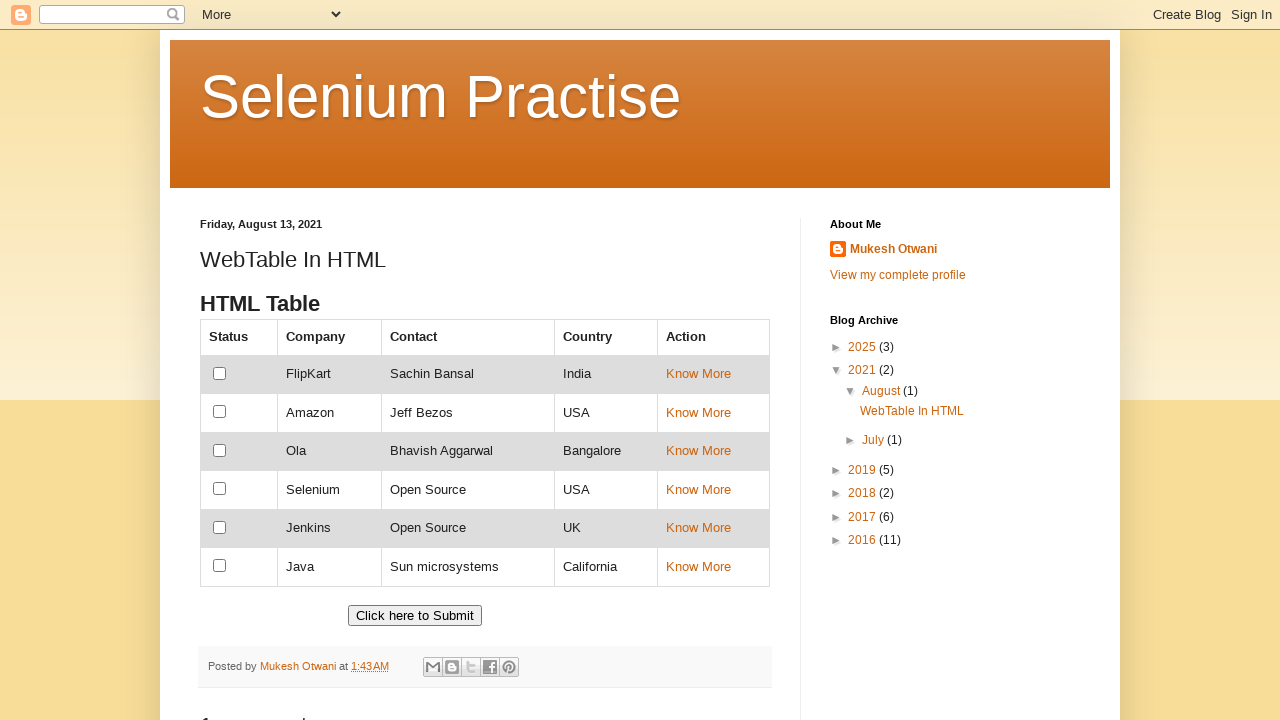

Verified 'Amazon' data exists in table
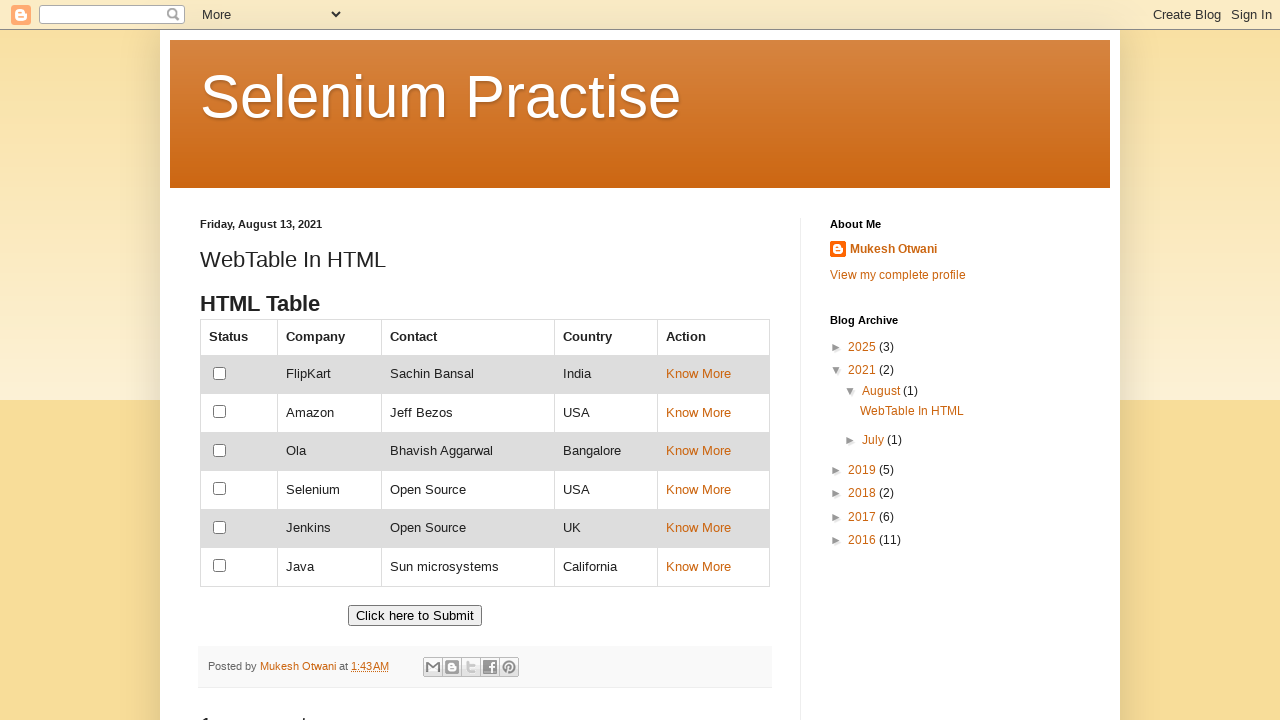

Clicked checkbox for Selenium row at (220, 489) on xpath=//td[contains(text(),'Selenium')]//preceding-sibling::td//input
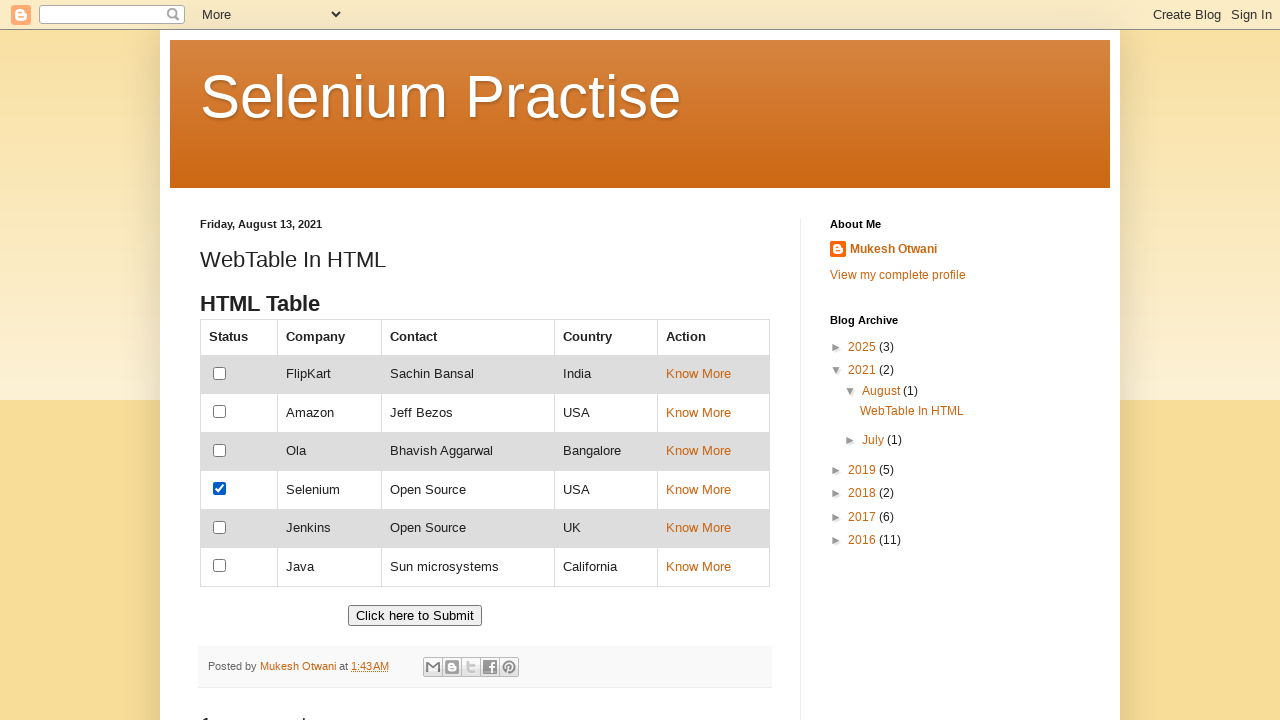

Clicked link in Ola row at (698, 451) on xpath=//td[contains(text(),'Ola')]//following-sibling::td//a
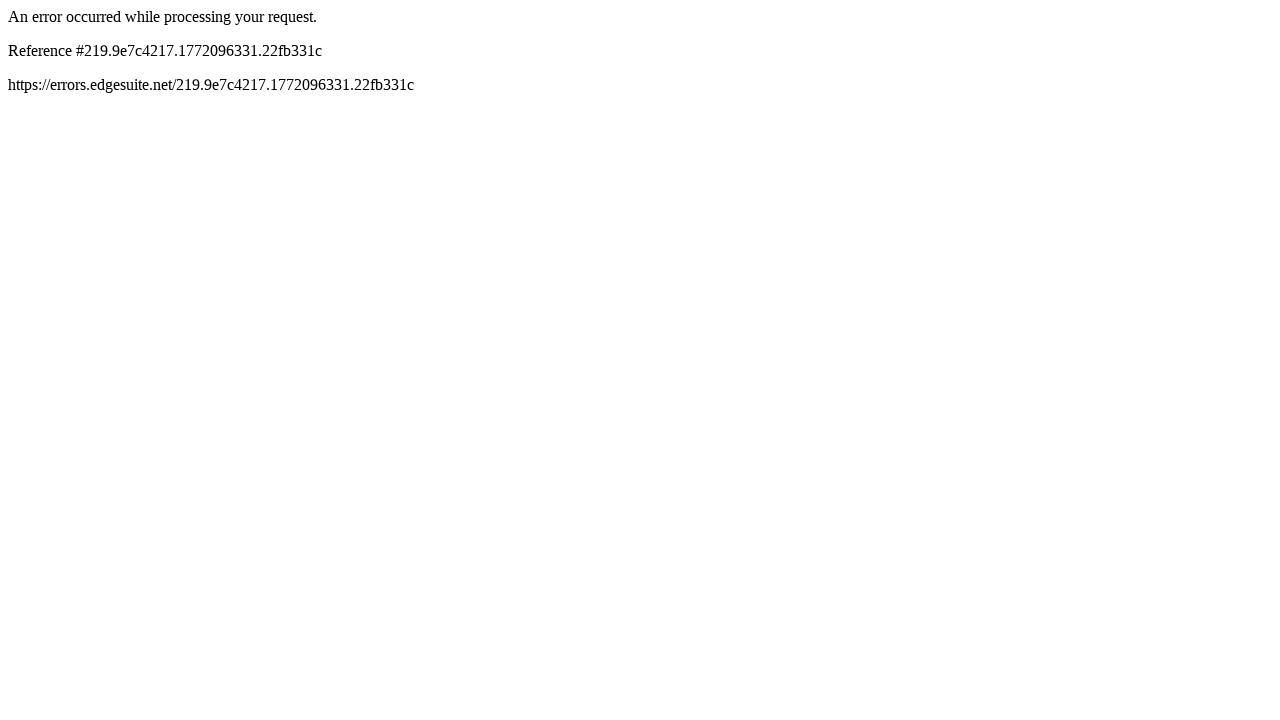

Page fully loaded after clicking Ola link
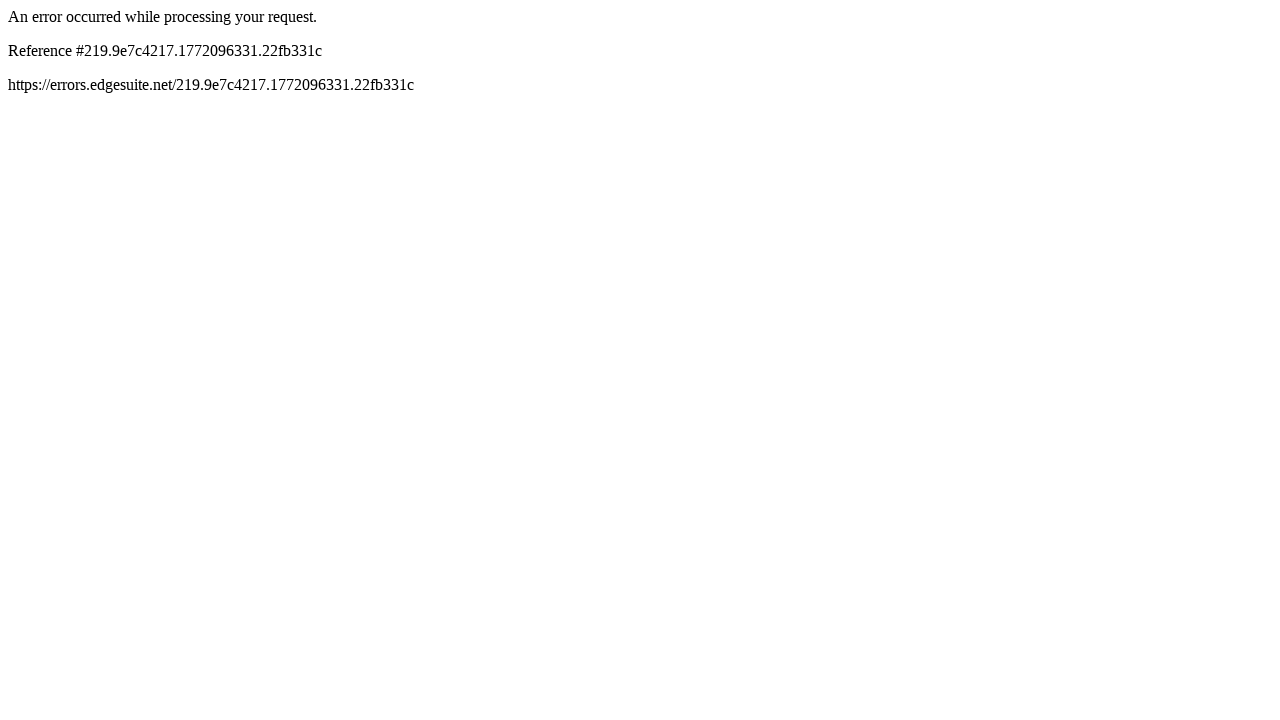

Captured current URL after navigation
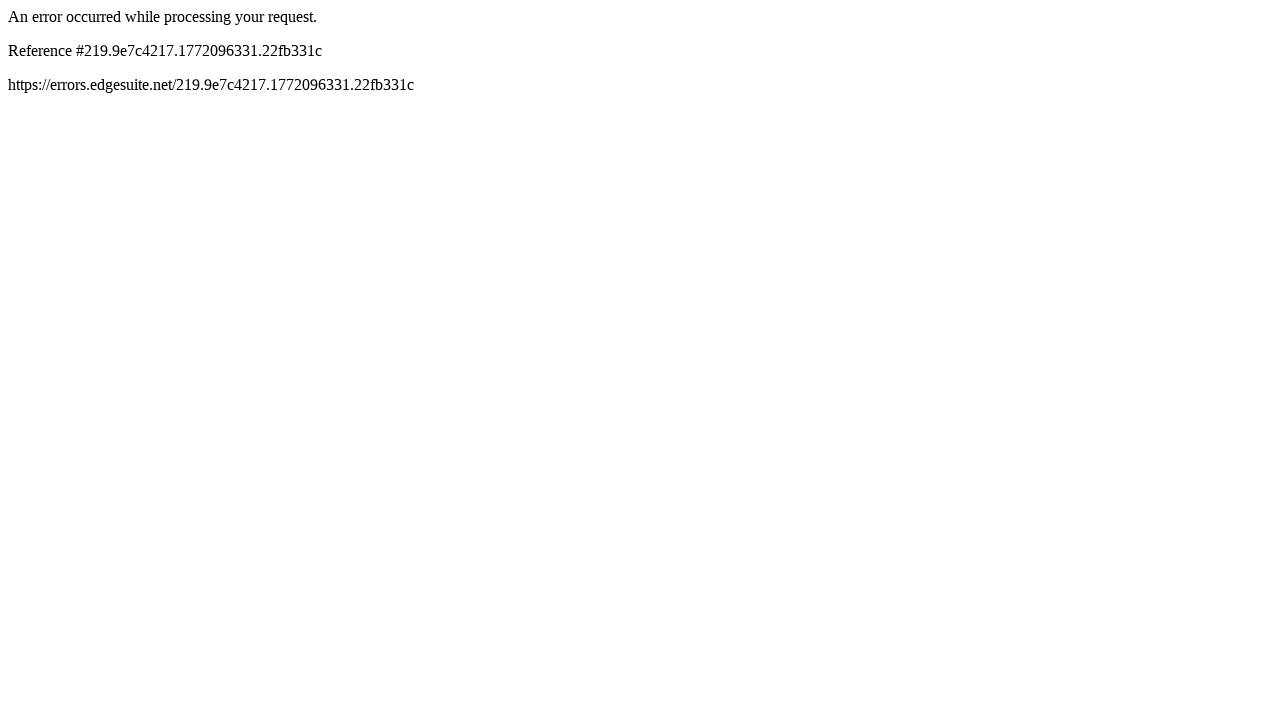

Verified navigation to correct Ola website URL
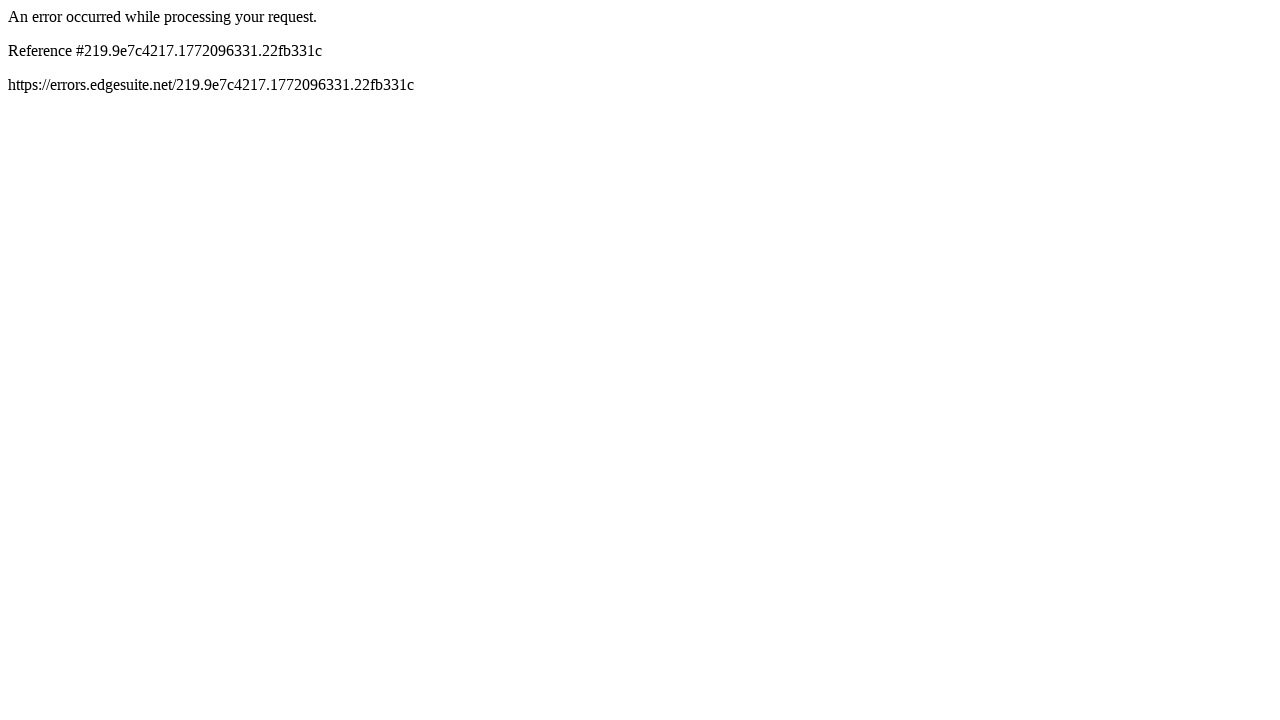

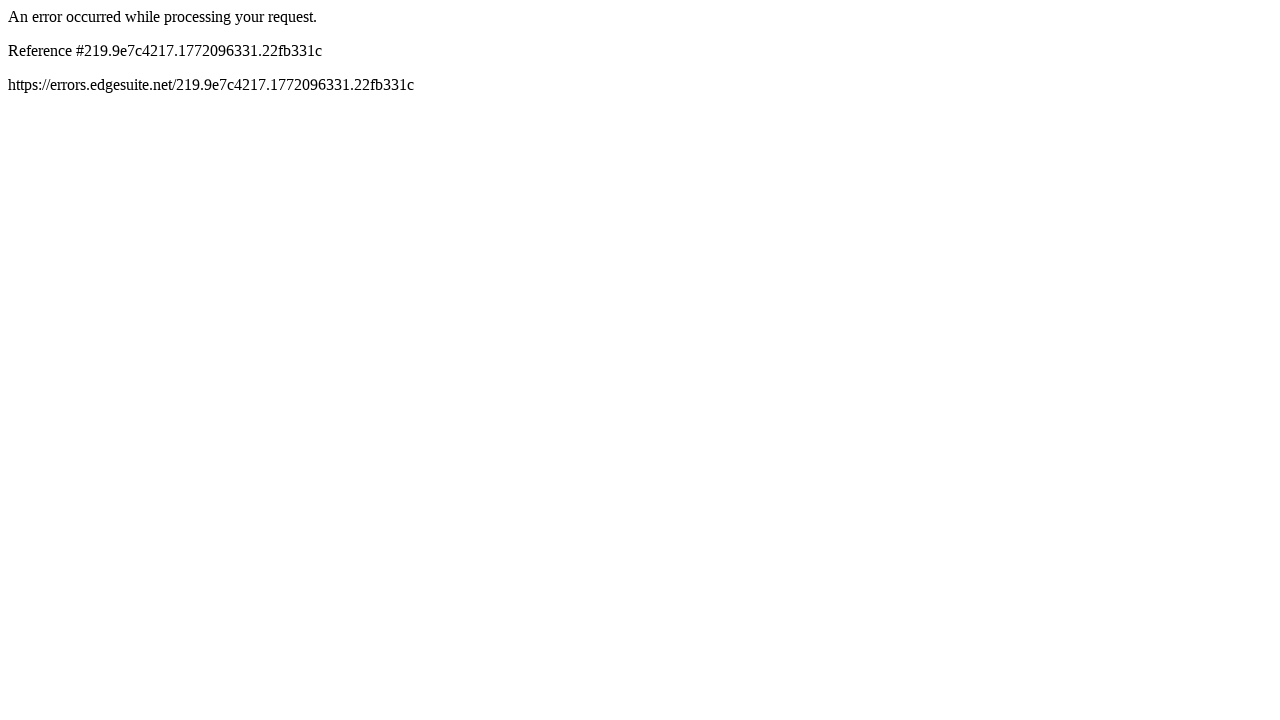